Tests JavaScript information alert by clicking the alert button, accepting the alert, and verifying the success message is displayed

Starting URL: https://practice.cydeo.com/javascript_alerts

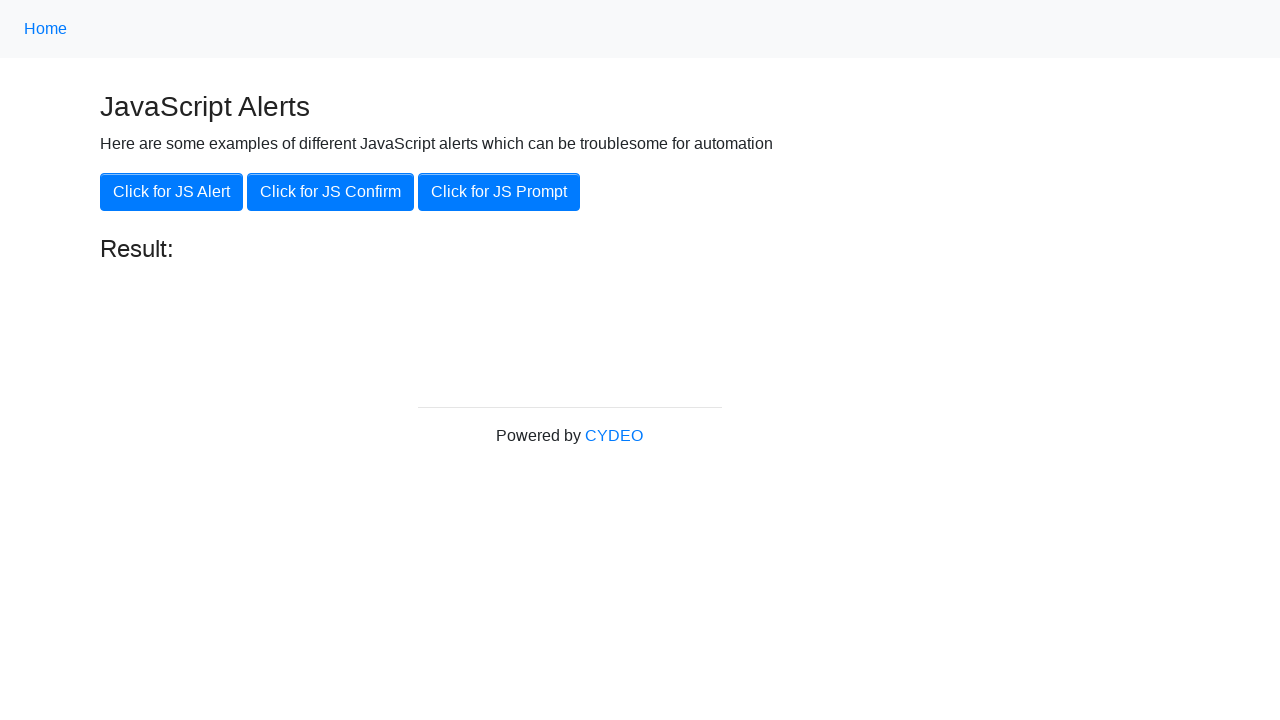

Clicked the 'Click for JS Alert' button at (172, 192) on xpath=//button[.='Click for JS Alert']
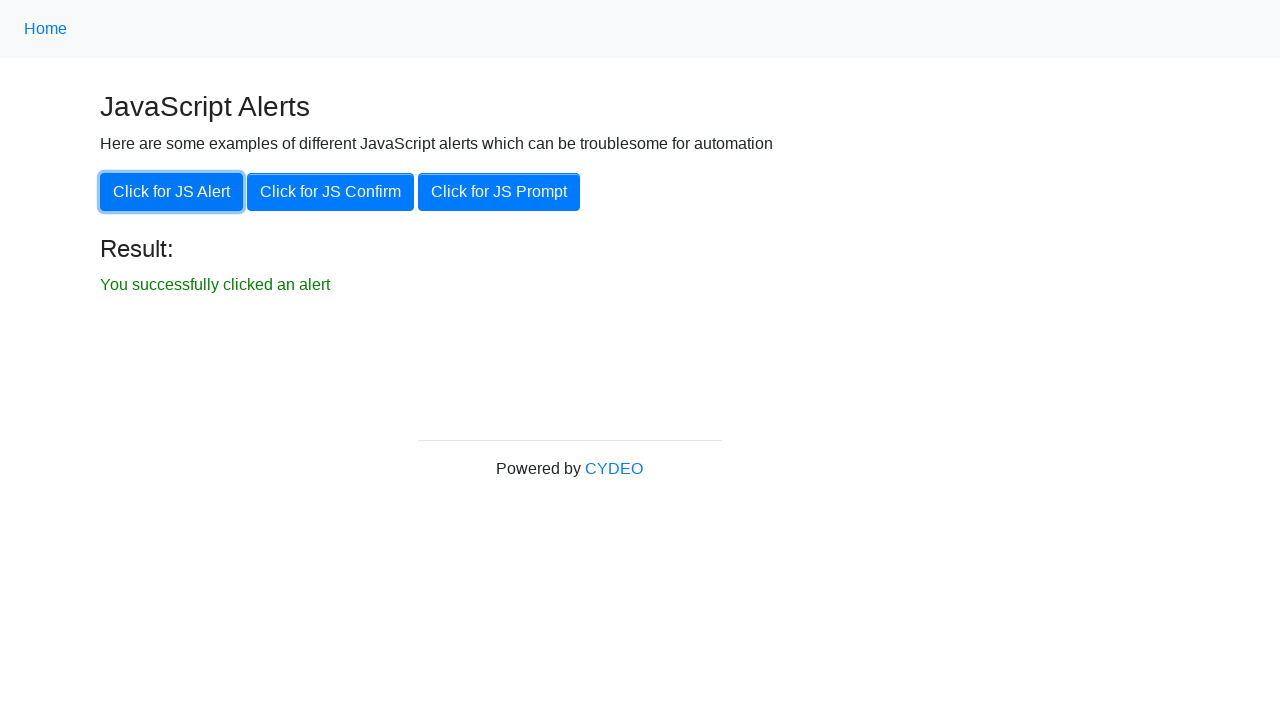

Set up dialog handler to accept alerts
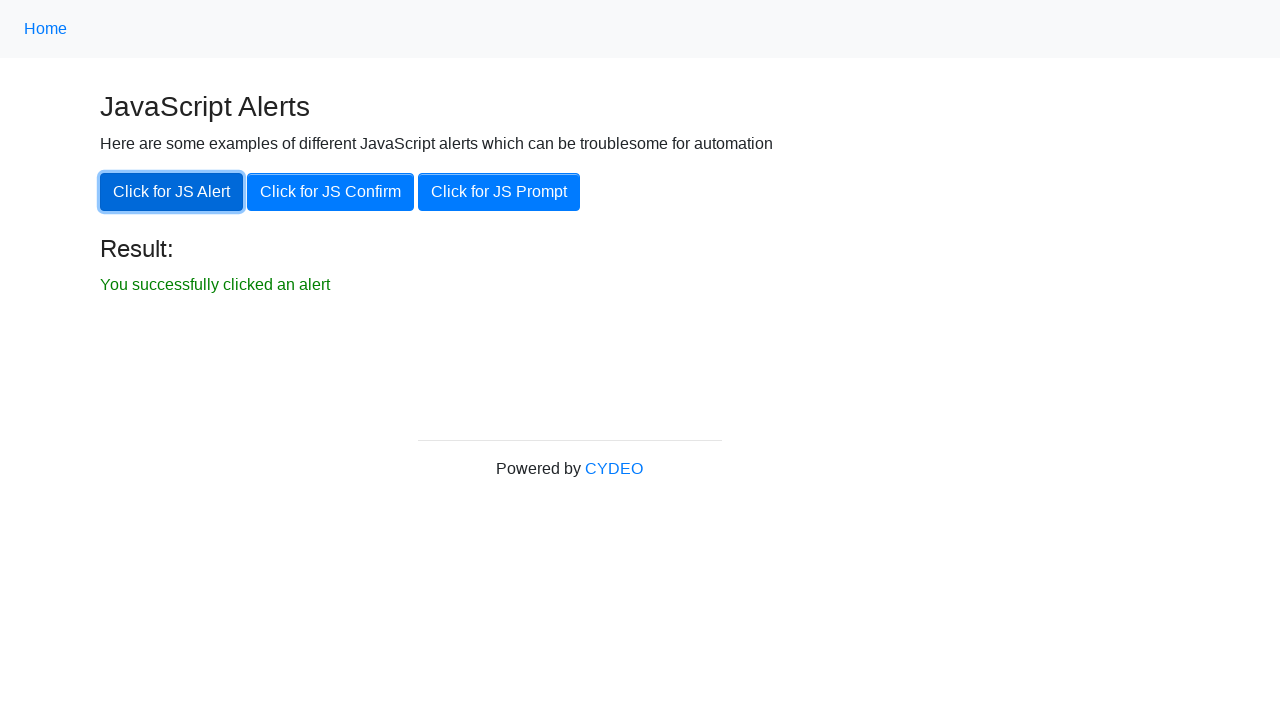

Waited for result message to become visible
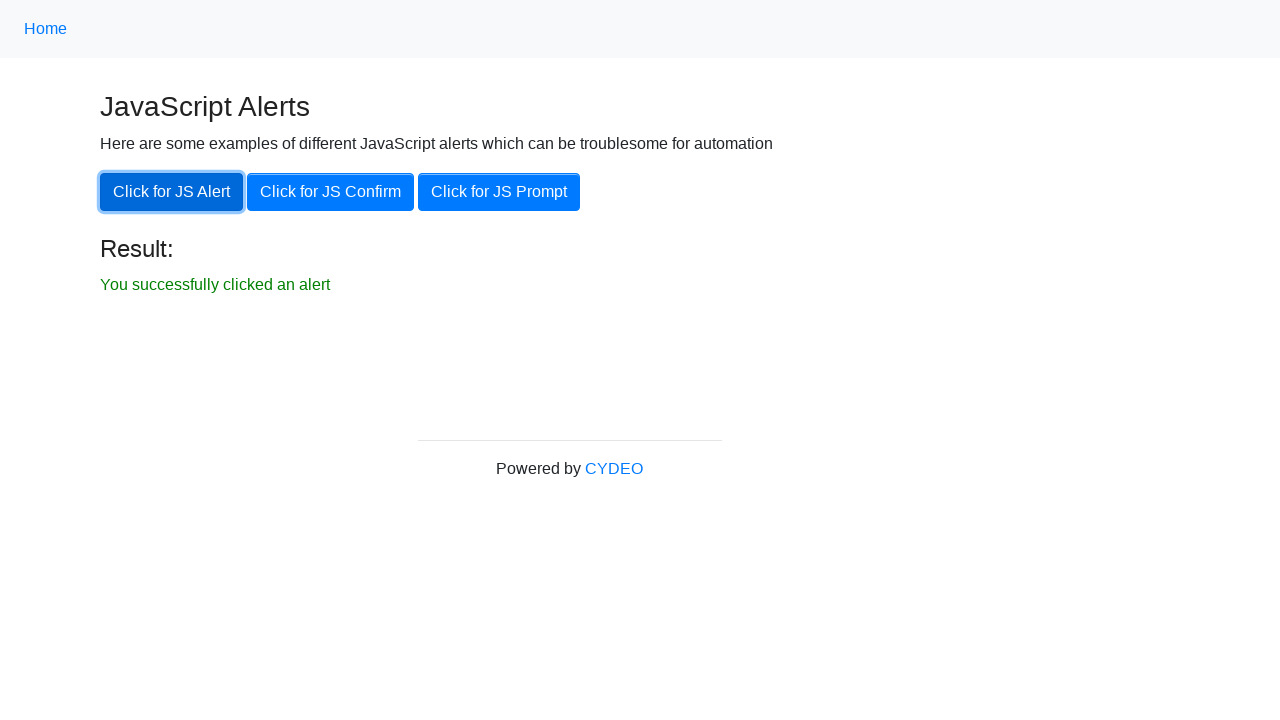

Verified success message displays 'You successfully clicked an alert'
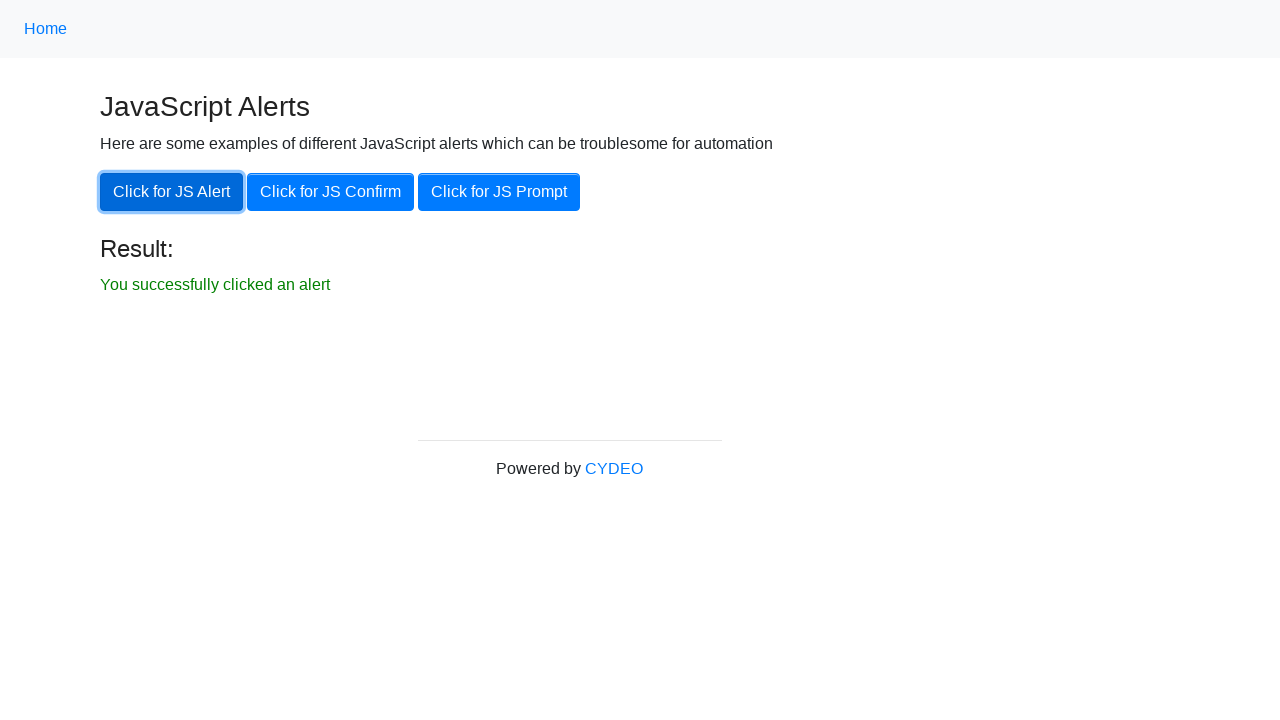

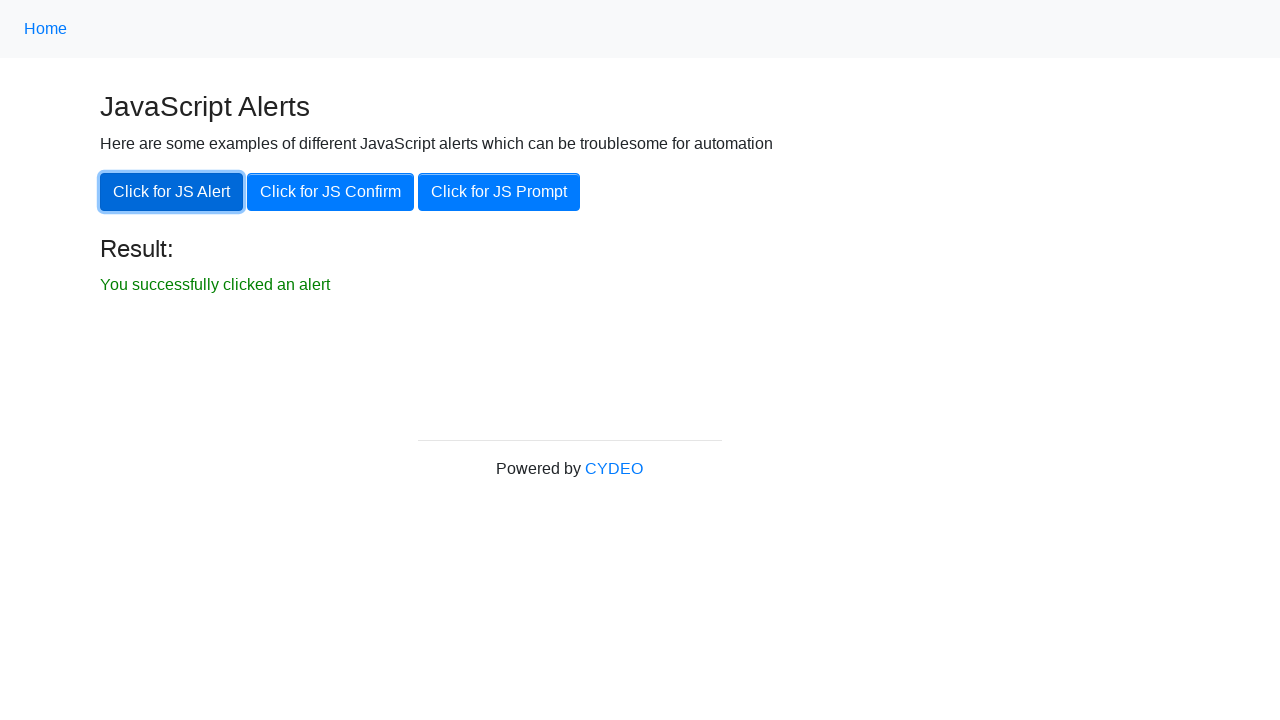